Tests that adding an item to the todo list creates a visible todo list item

Starting URL: https://demo.playwright.dev/todomvc

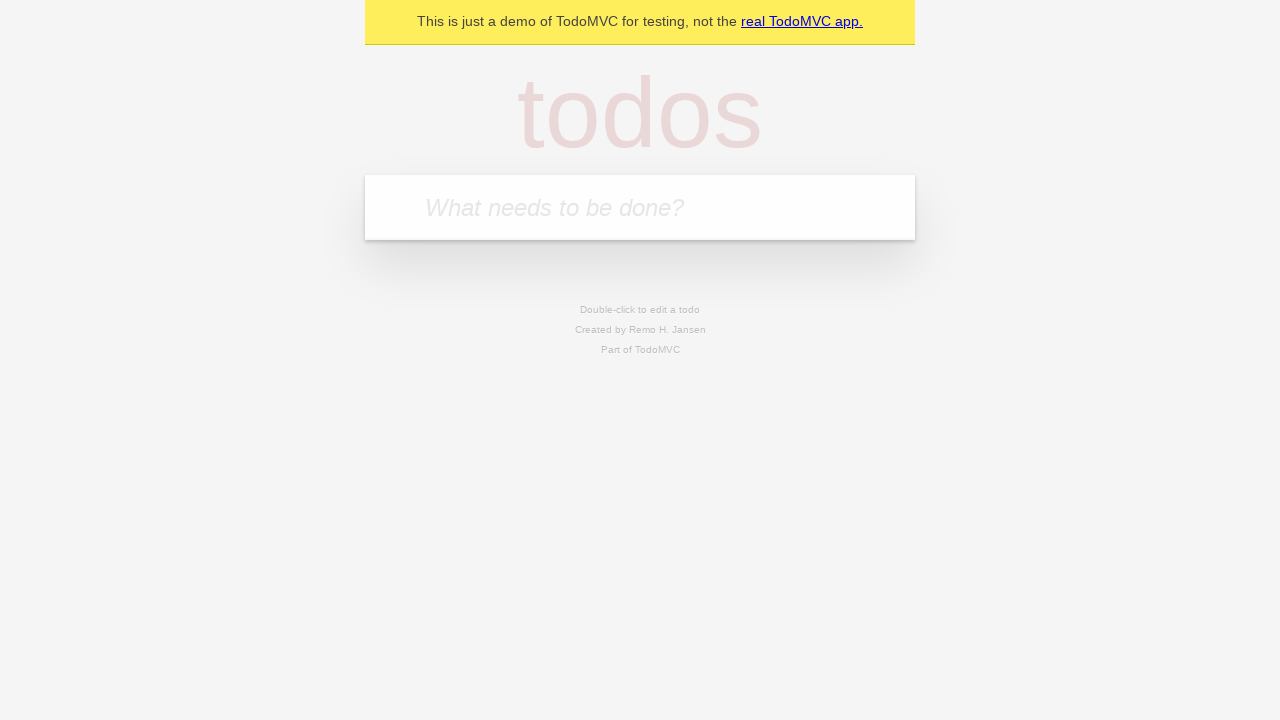

Filled todo input field with 'hello' on input.new-todo
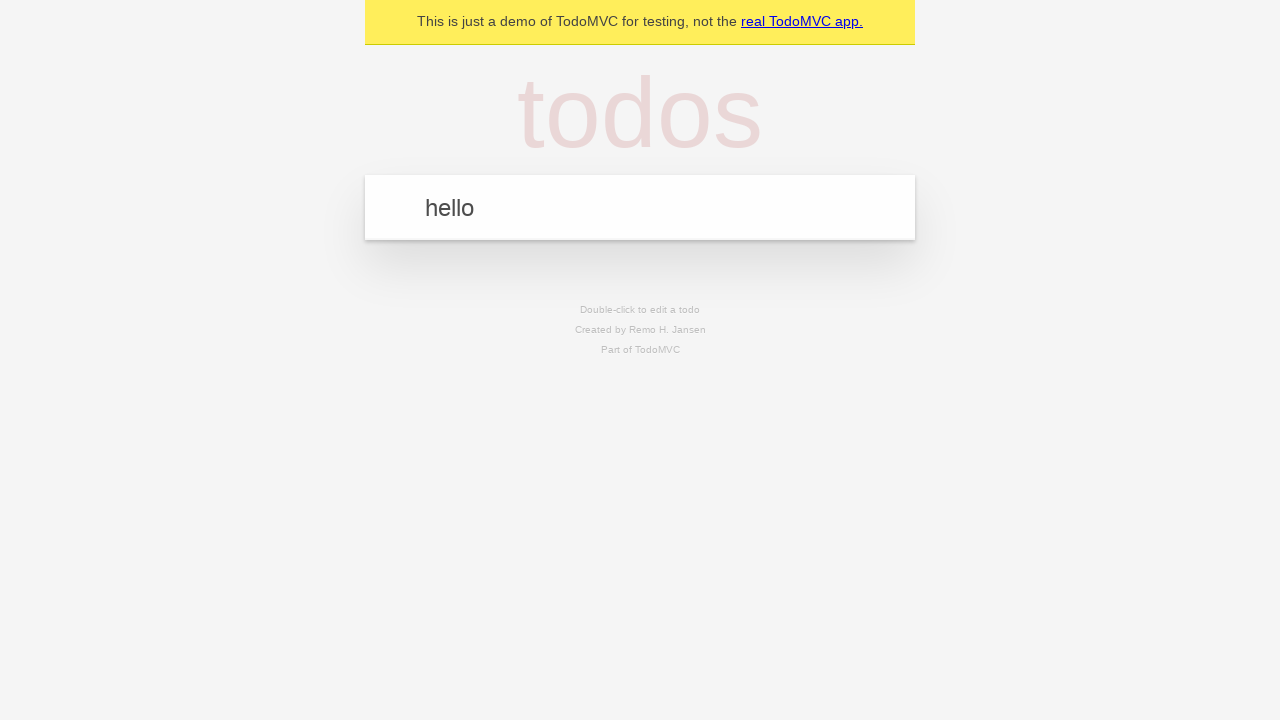

Pressed Enter to submit the new todo item on input.new-todo
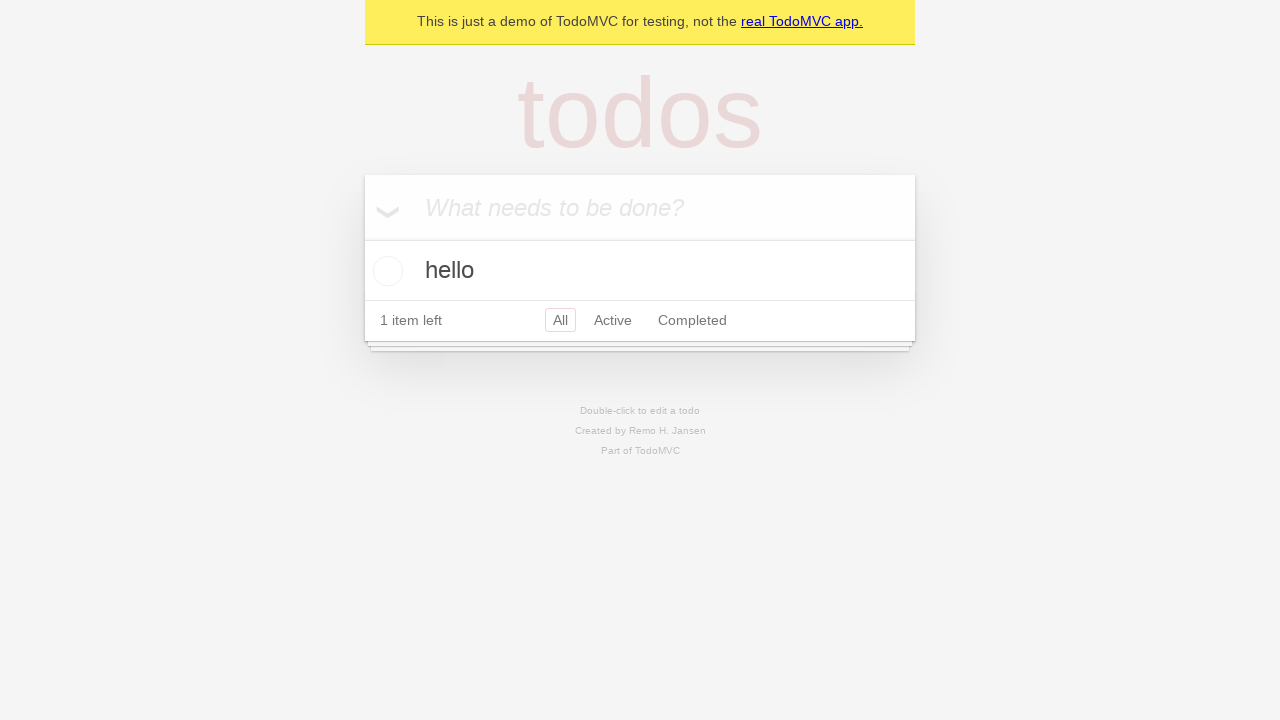

New todo item appeared in the list
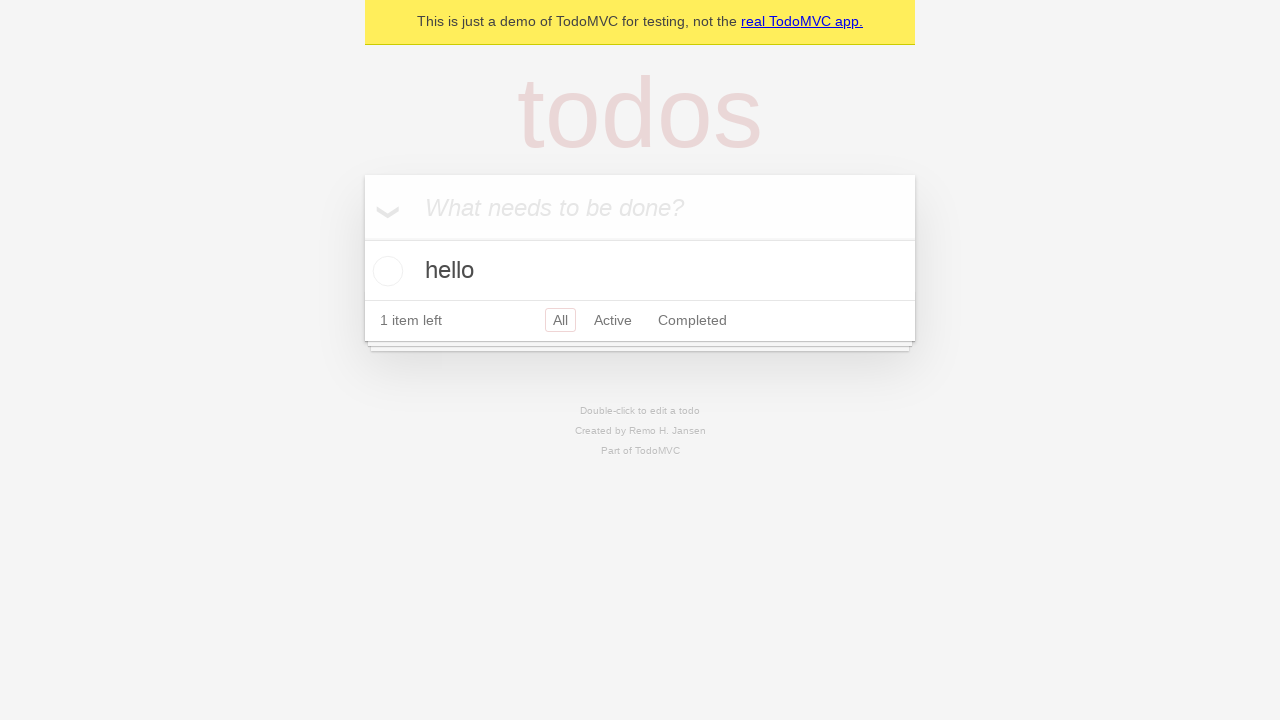

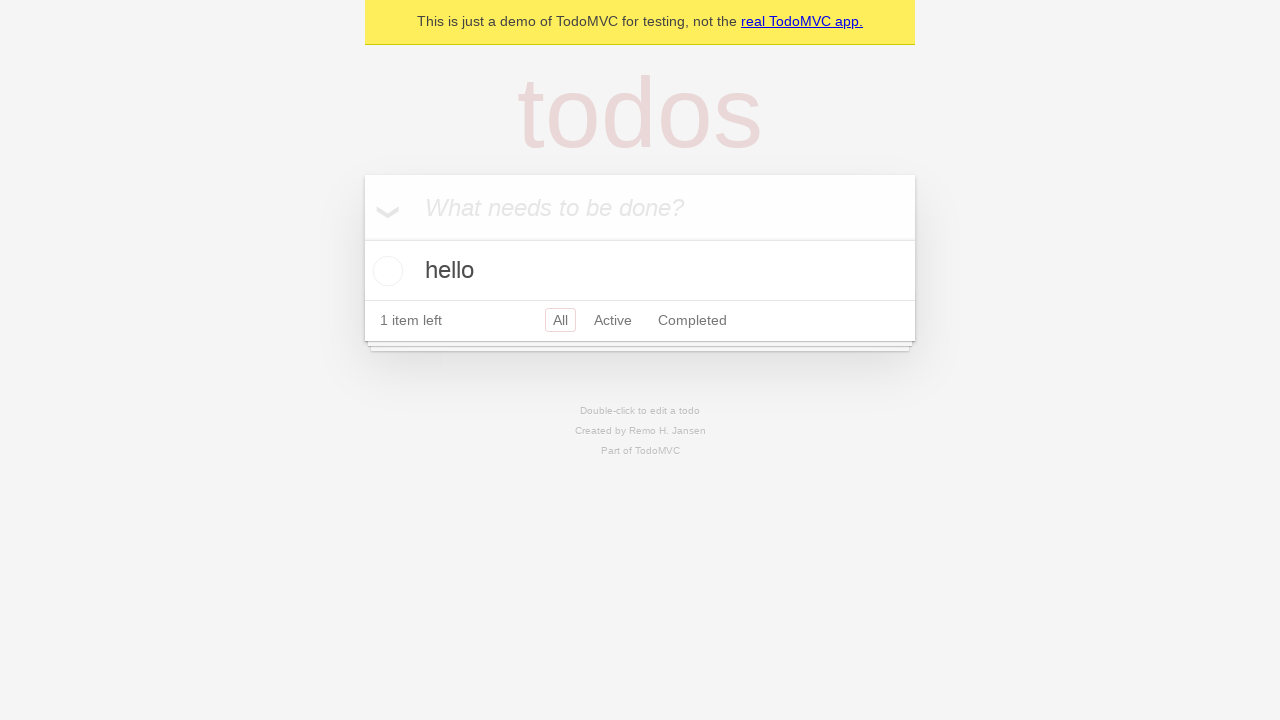